Opens JD.com (Jingdong Mall) homepage and verifies the page loads

Starting URL: http://www.jd.com

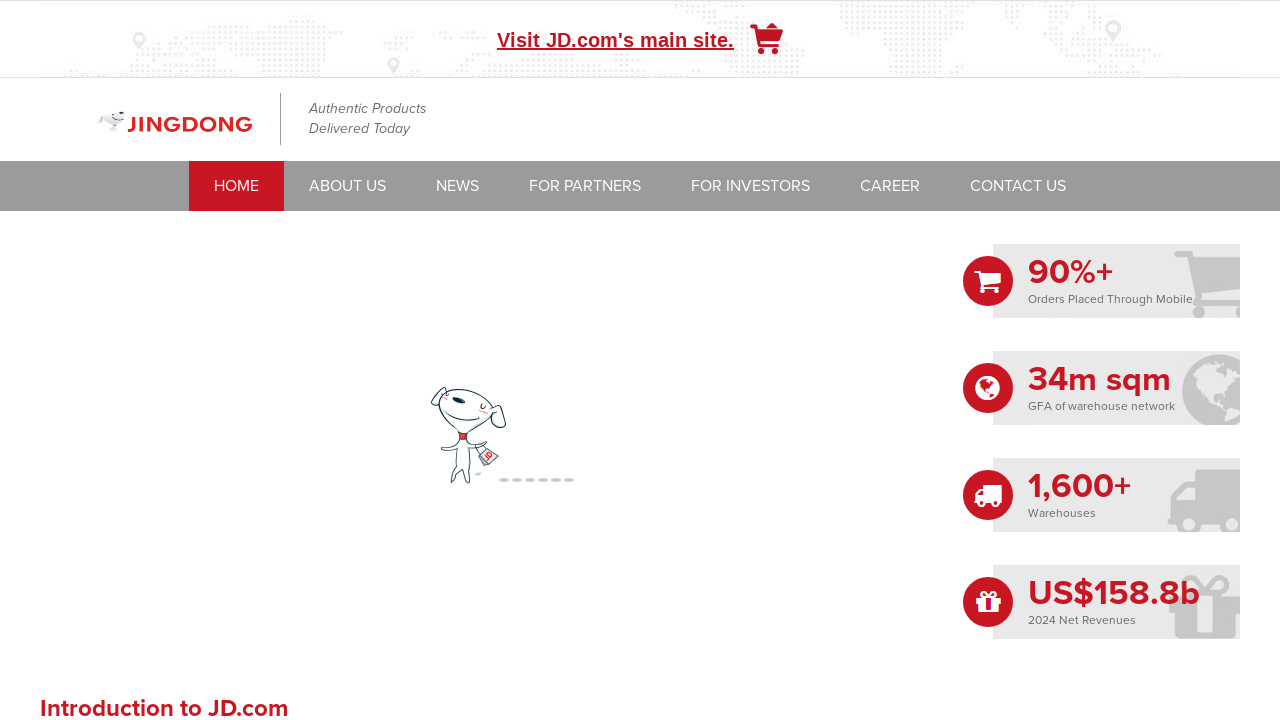

JD.com homepage loaded (DOM content ready)
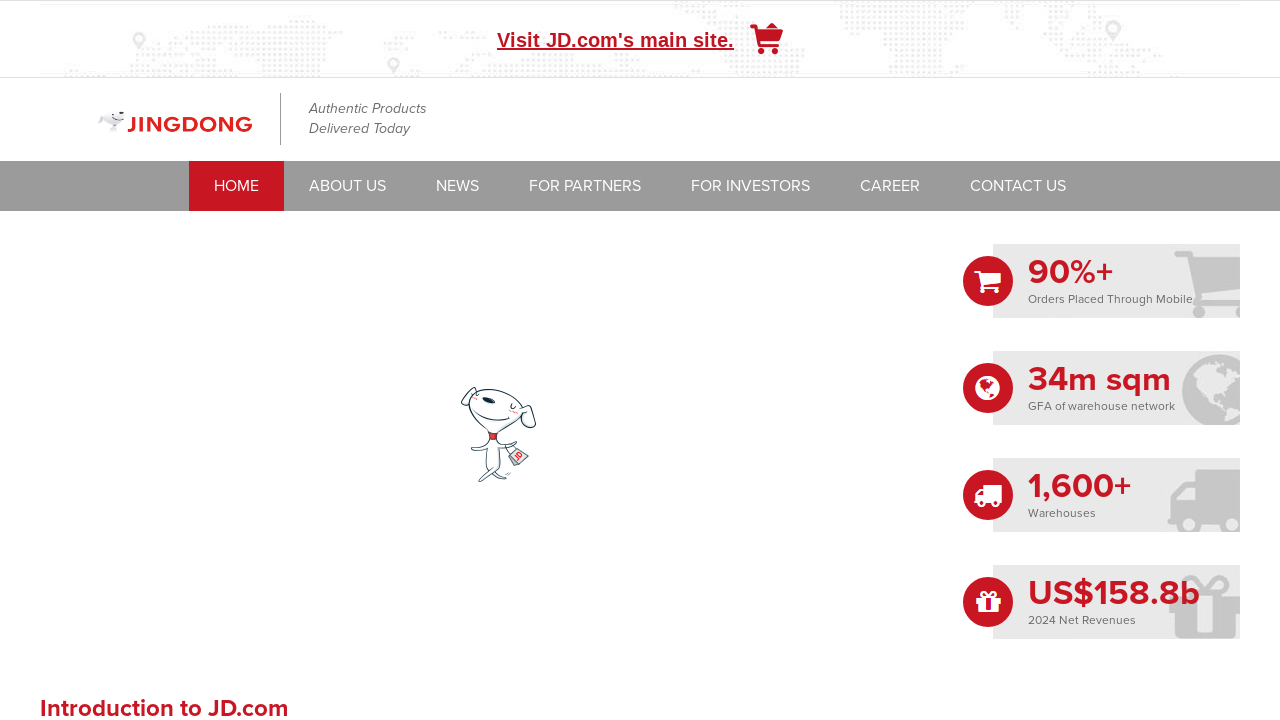

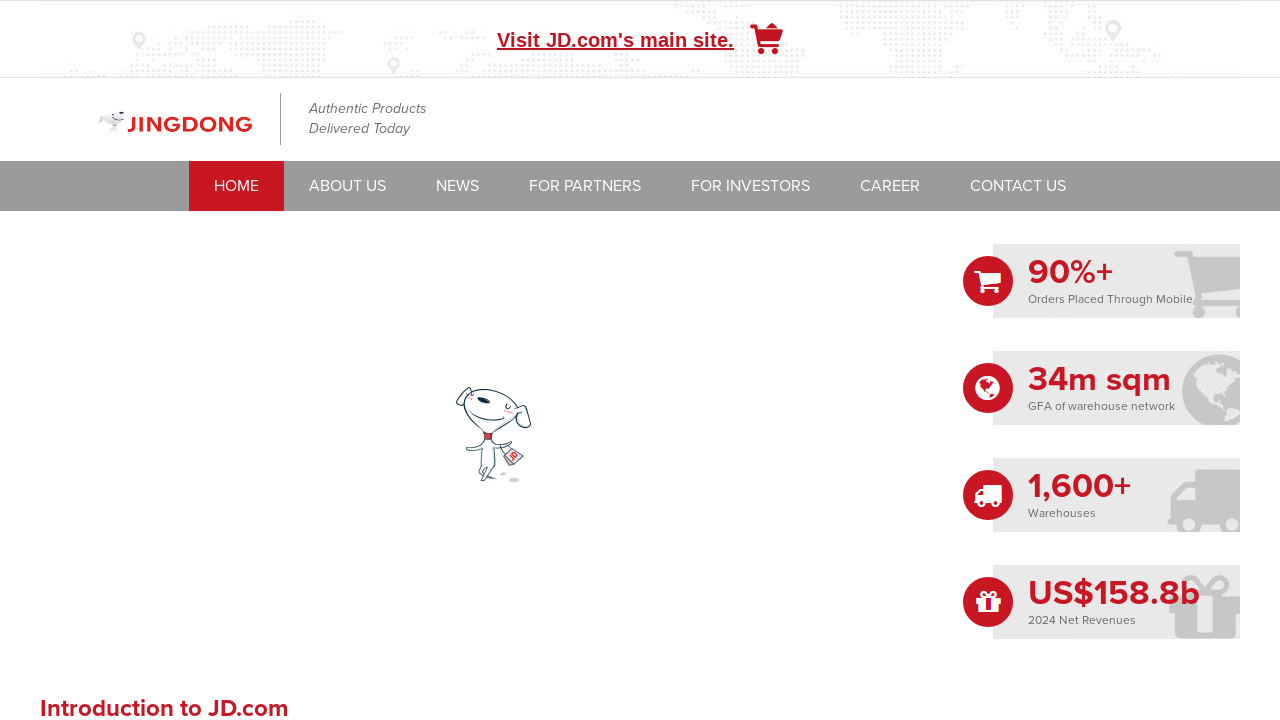